Tests drag and drop functionality by dragging an element from source to target drop zone

Starting URL: https://testautomationpractice.blogspot.com/

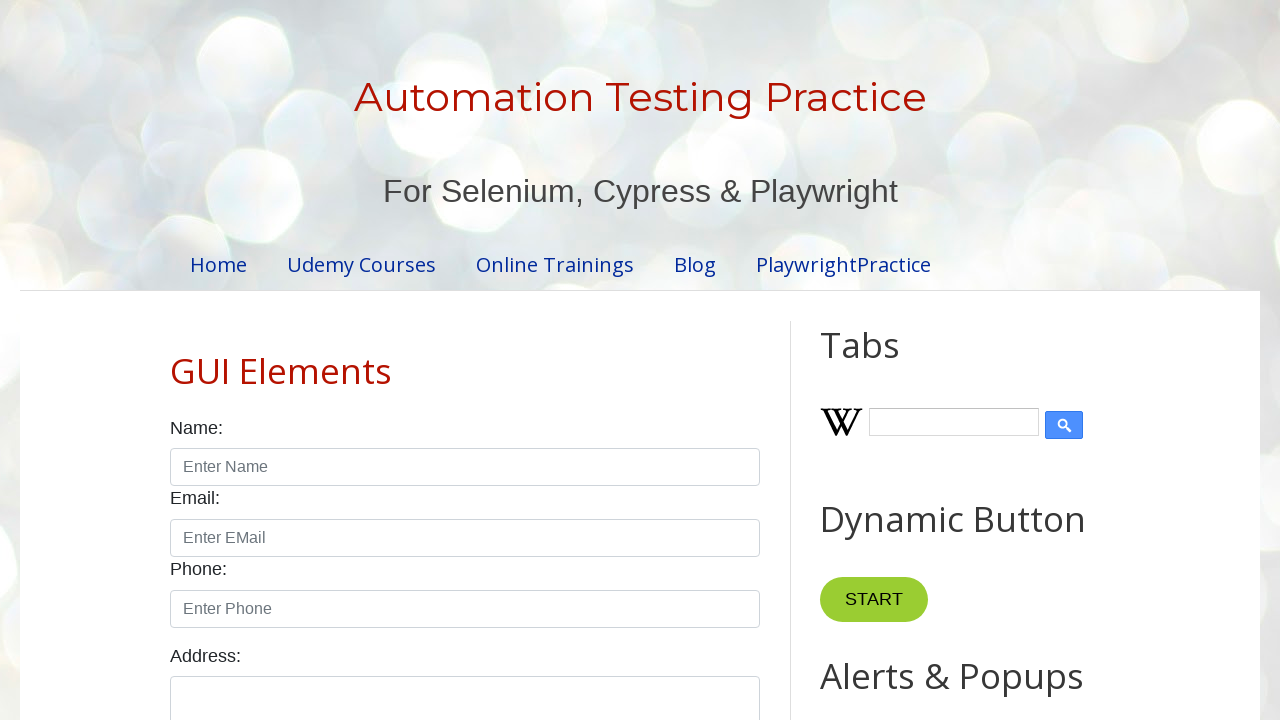

Scrolled draggable element into view
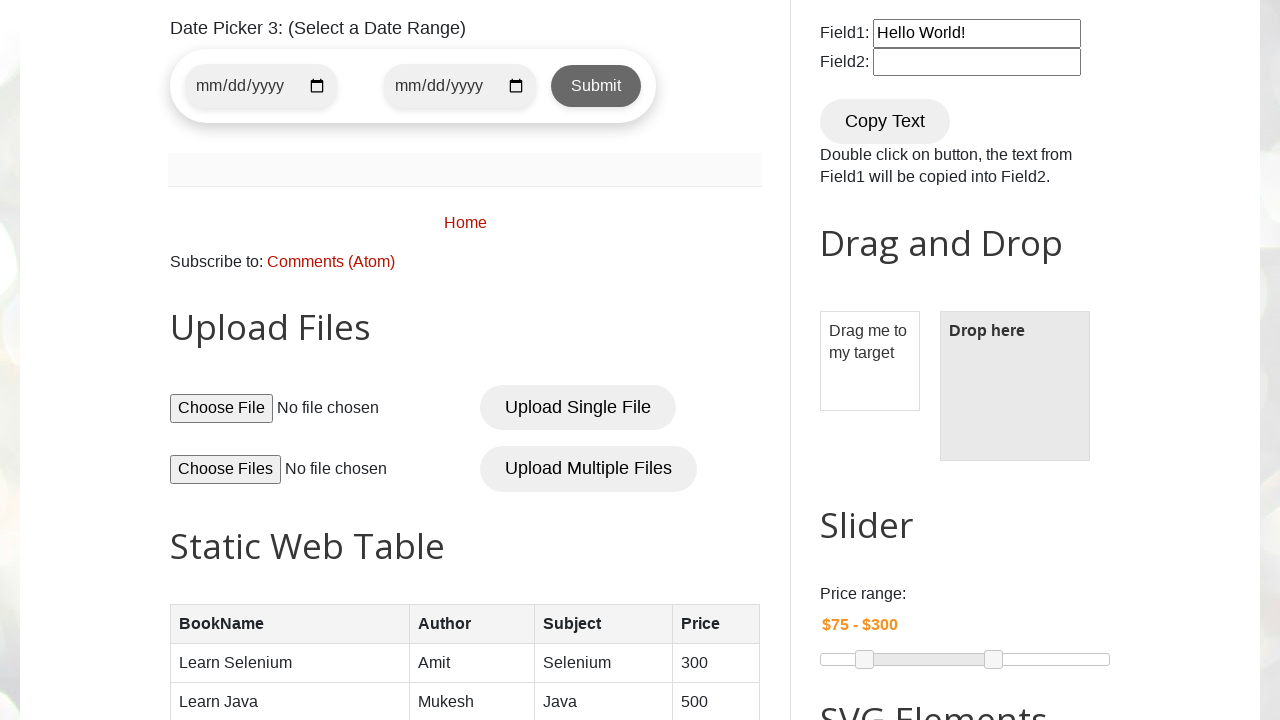

Dragged element from source to target drop zone at (1015, 386)
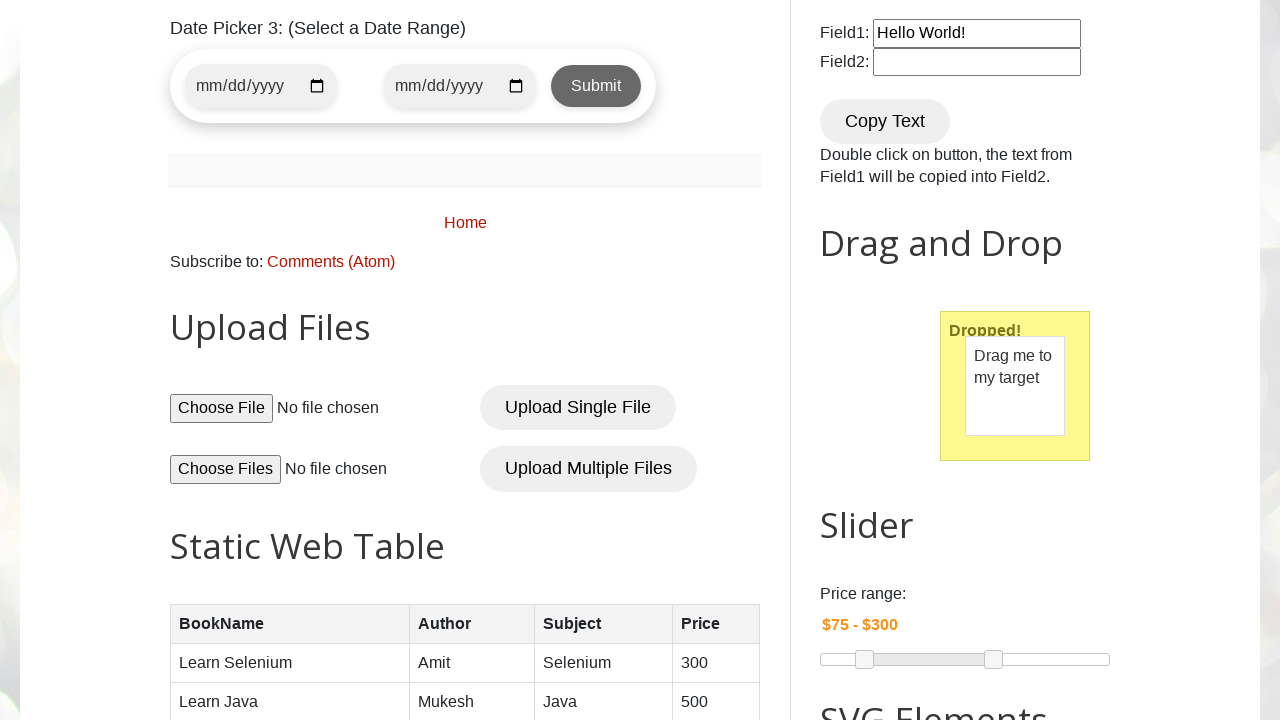

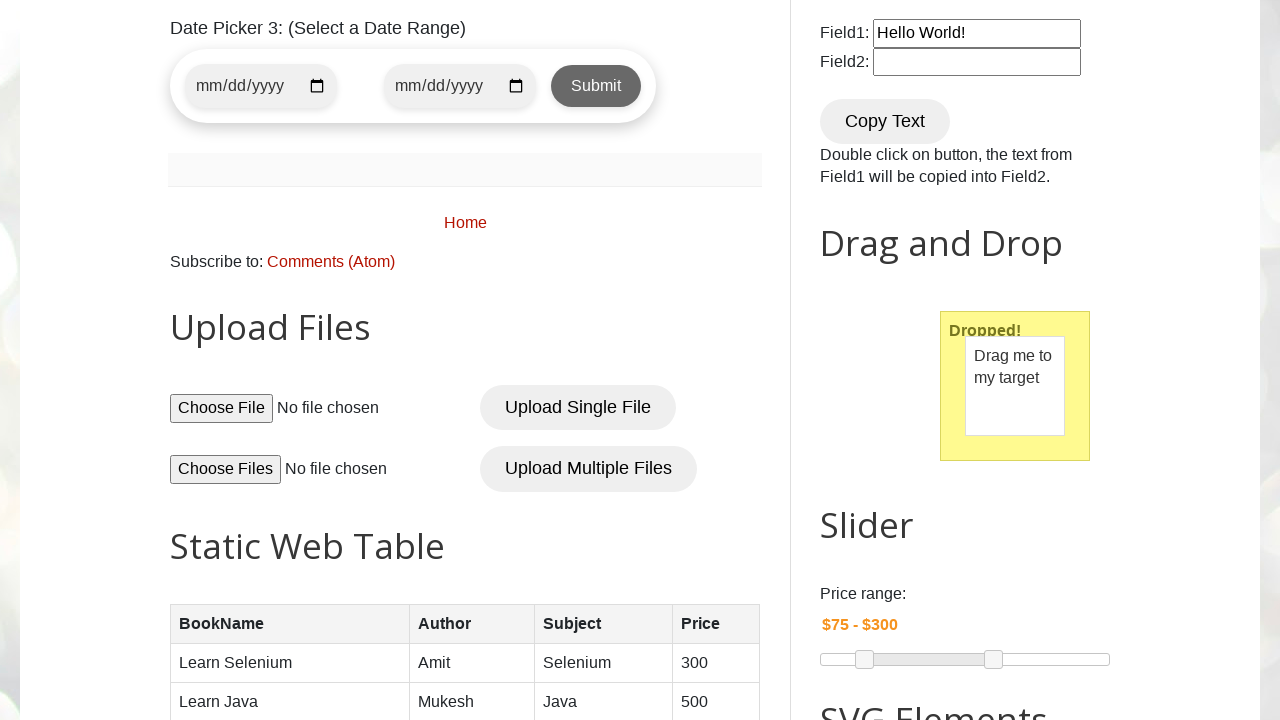